Tests dropdown selection functionality by selecting options using different methods (by index, value, and visible text)

Starting URL: https://rahulshettyacademy.com/AutomationPractice/

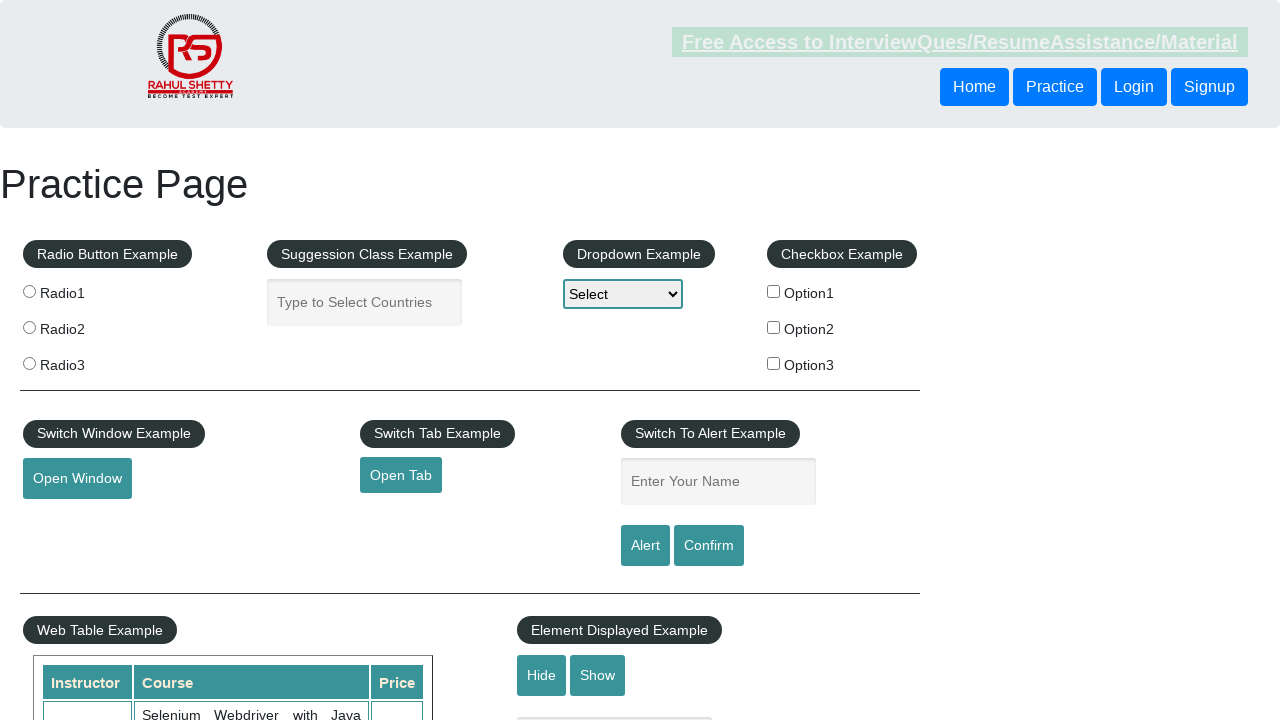

Located dropdown element with id 'dropdown-class-example'
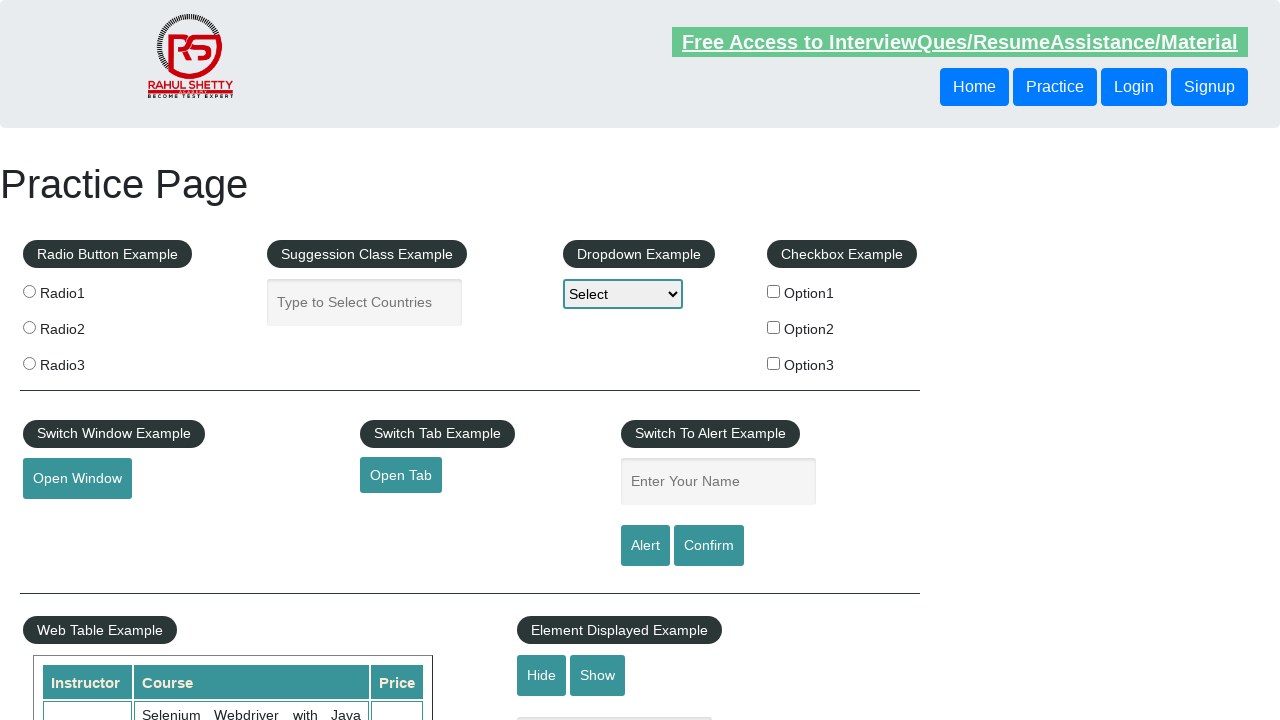

Selected dropdown option by index 1 (Option1) on #dropdown-class-example
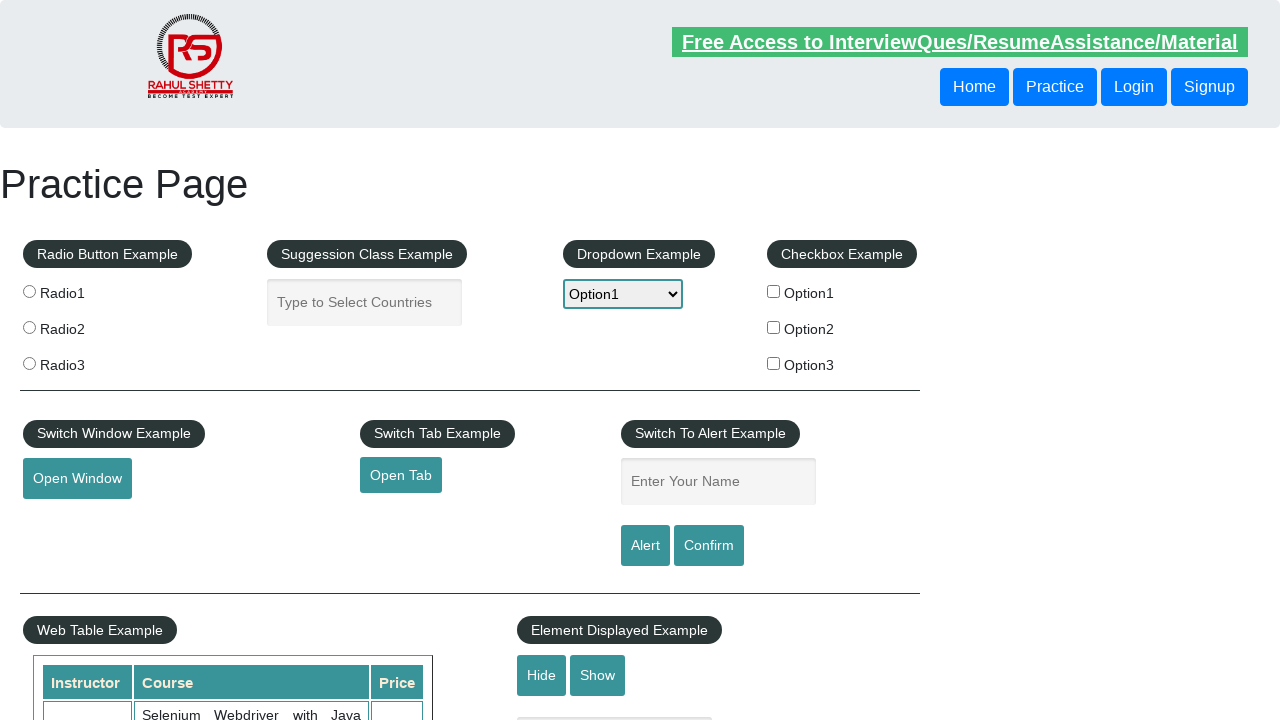

Selected dropdown option by value 'option2' (Option2) on #dropdown-class-example
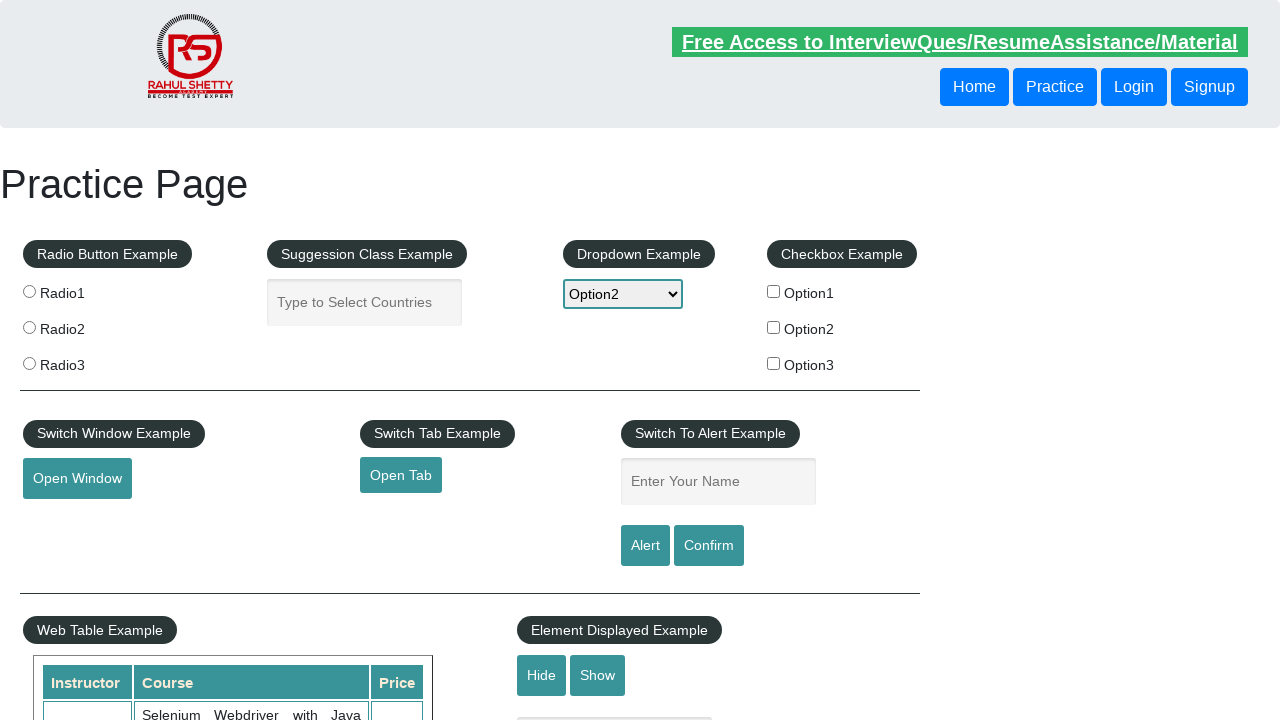

Selected dropdown option by visible text 'Option3' on #dropdown-class-example
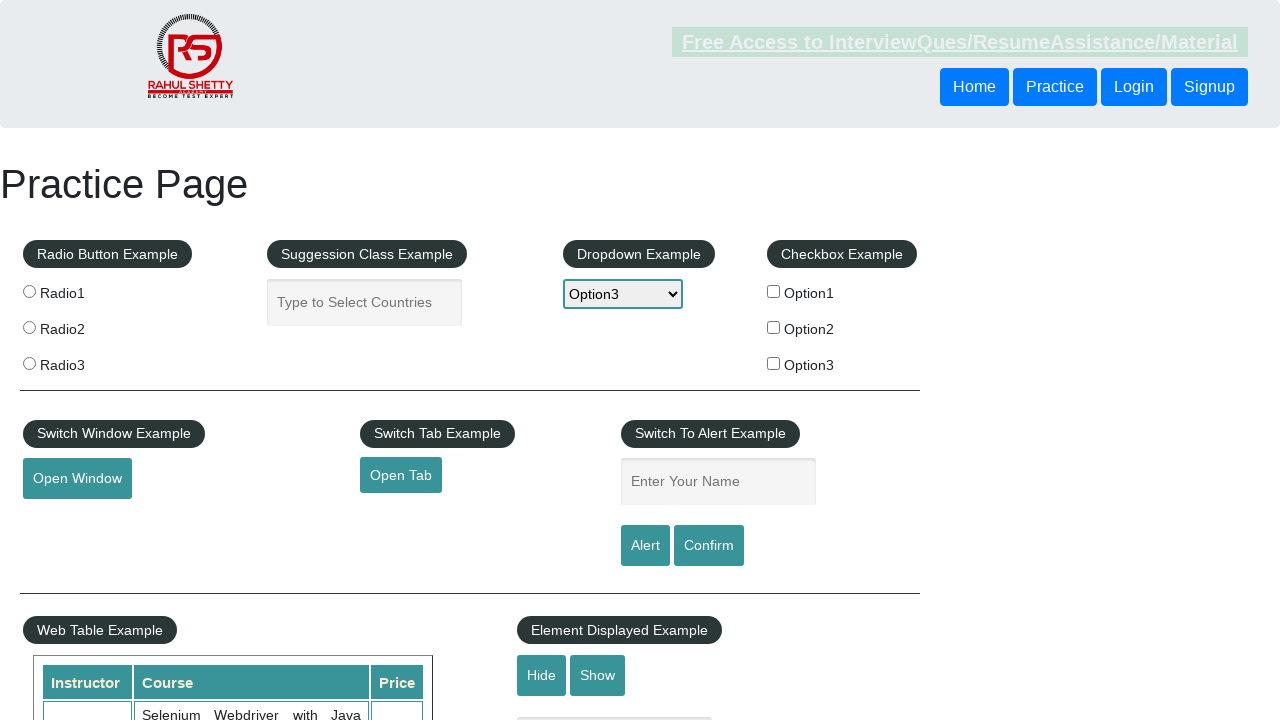

Retrieved all dropdown option text contents
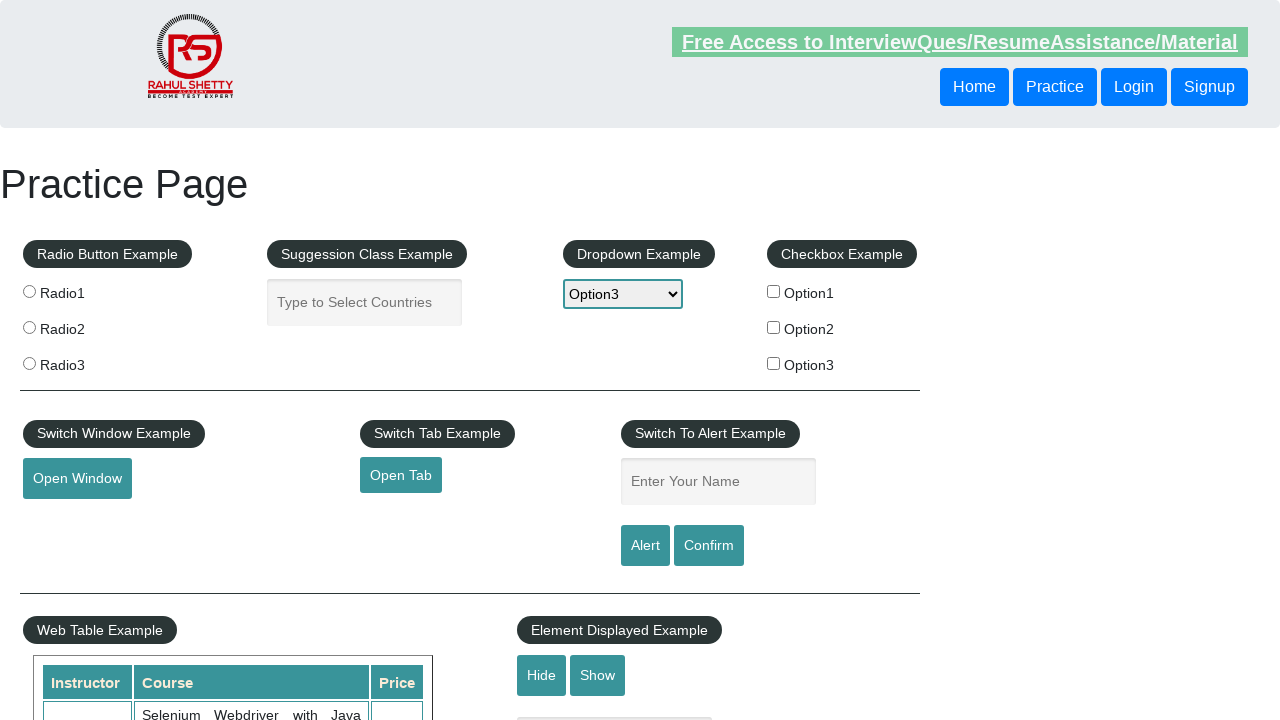

Printed dropdown option: Select
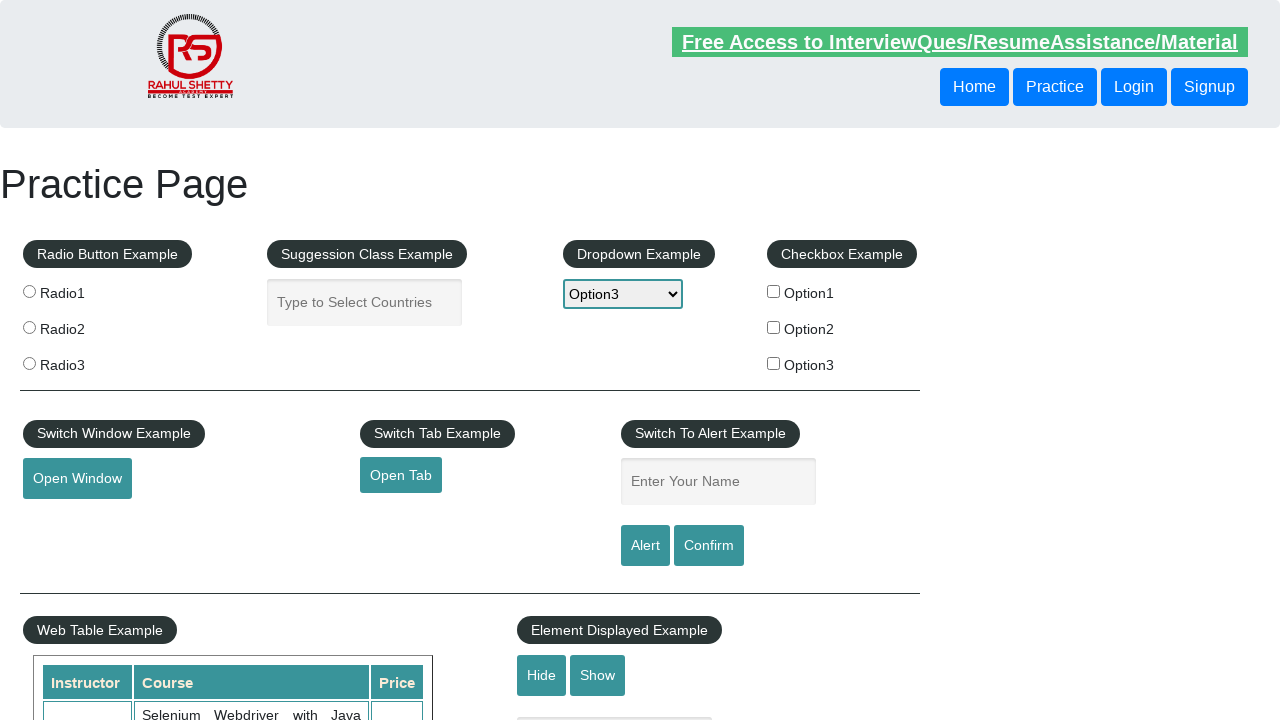

Printed dropdown option: Option1
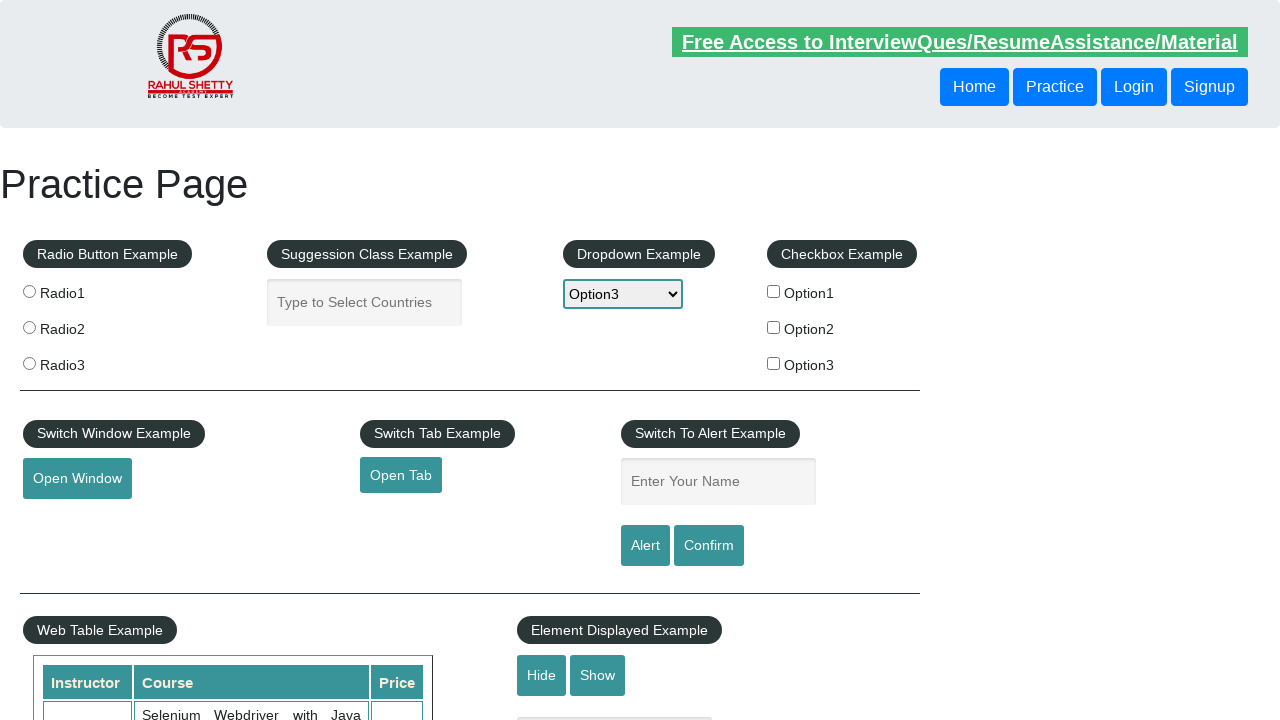

Printed dropdown option: Option2
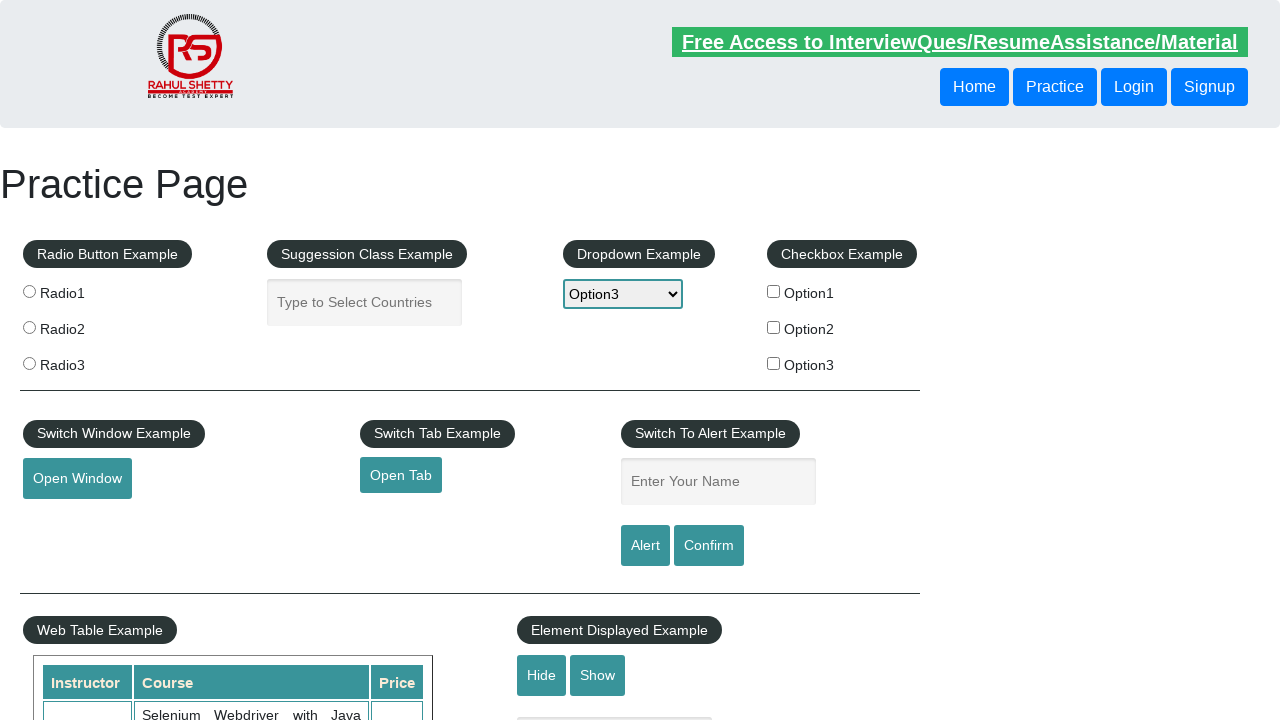

Printed dropdown option: Option3
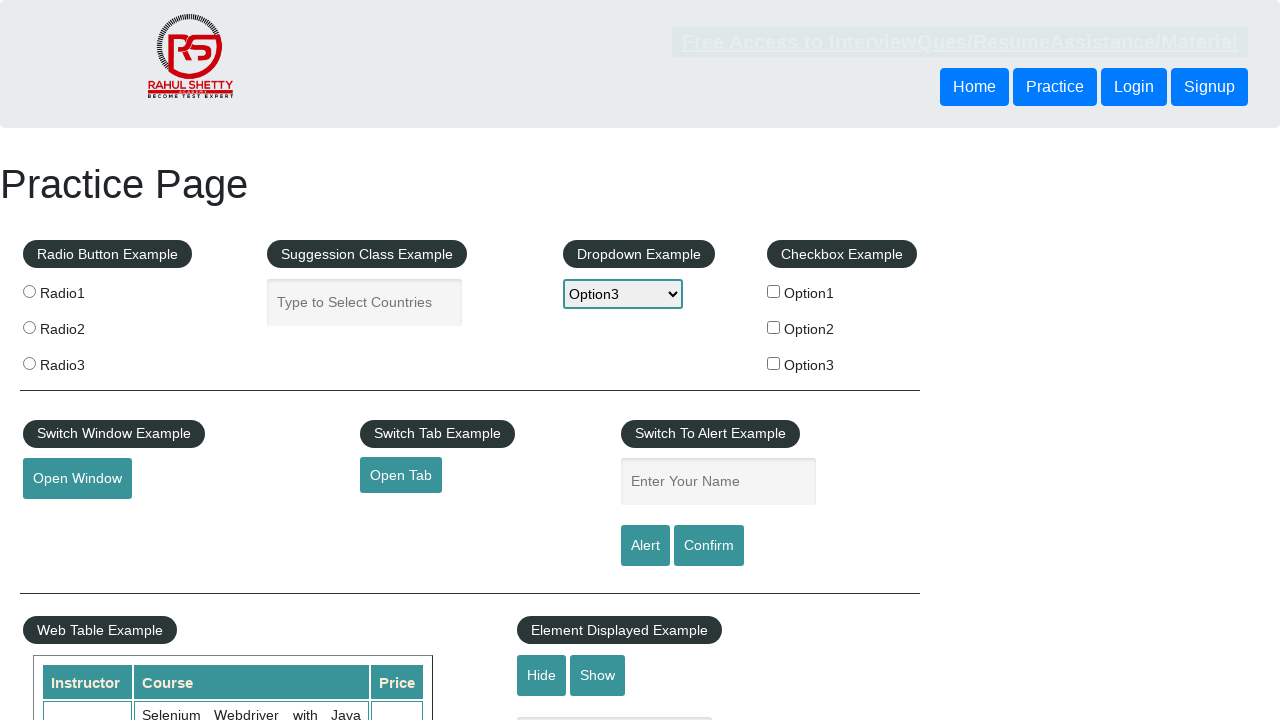

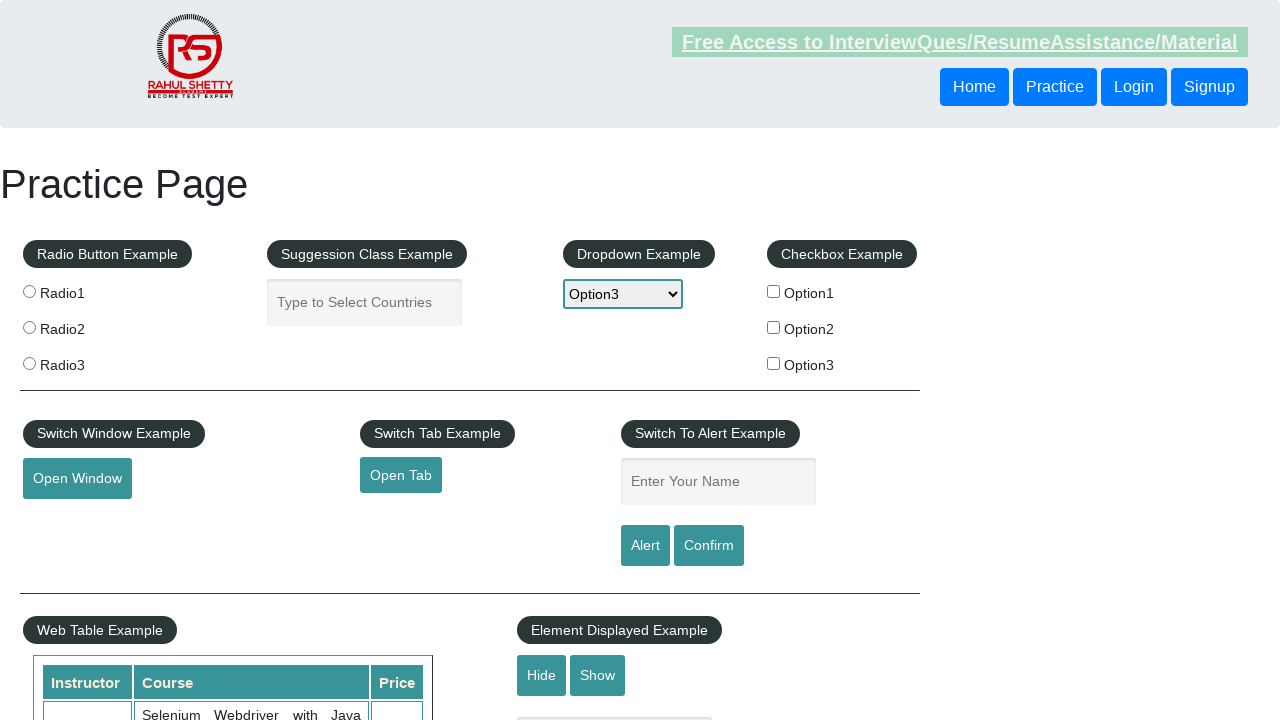